Tests the Join page form by navigating to it and filling out business membership information including name, business name, and title

Starting URL: https://ggosdinski.github.io/cse270/index.html

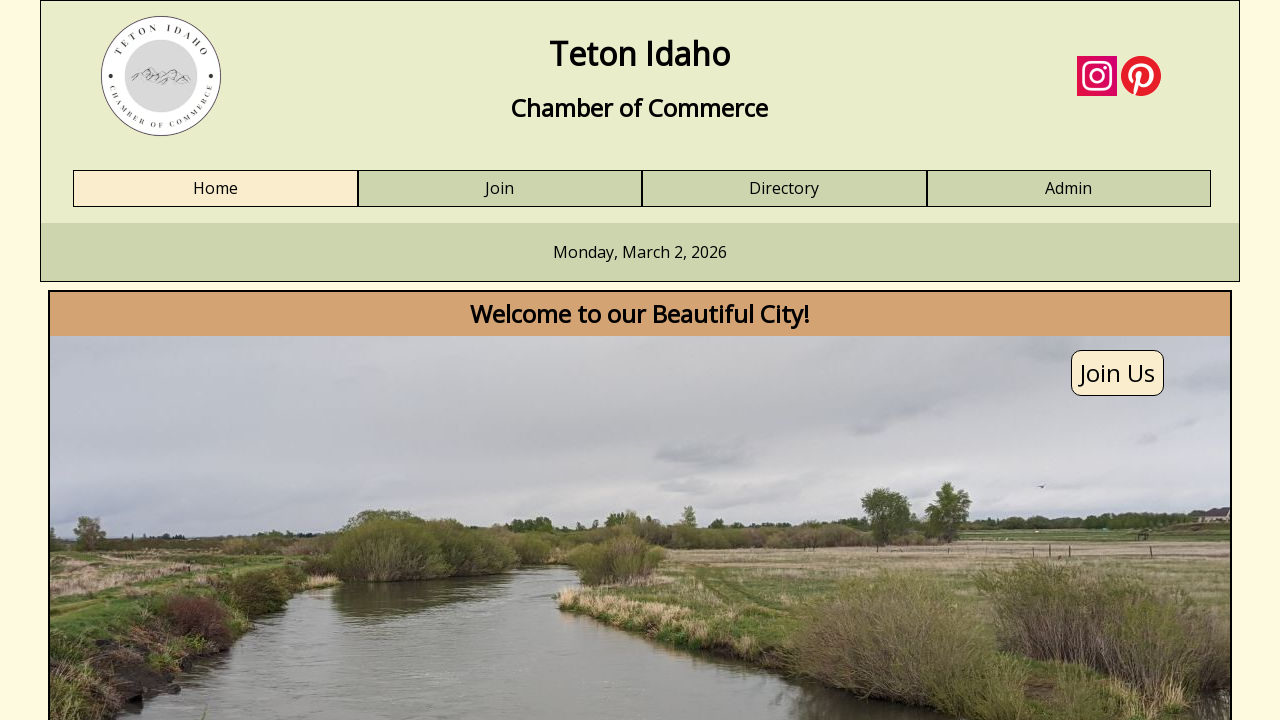

Clicked Join link to navigate to join page at (500, 189) on a:has-text('Join')
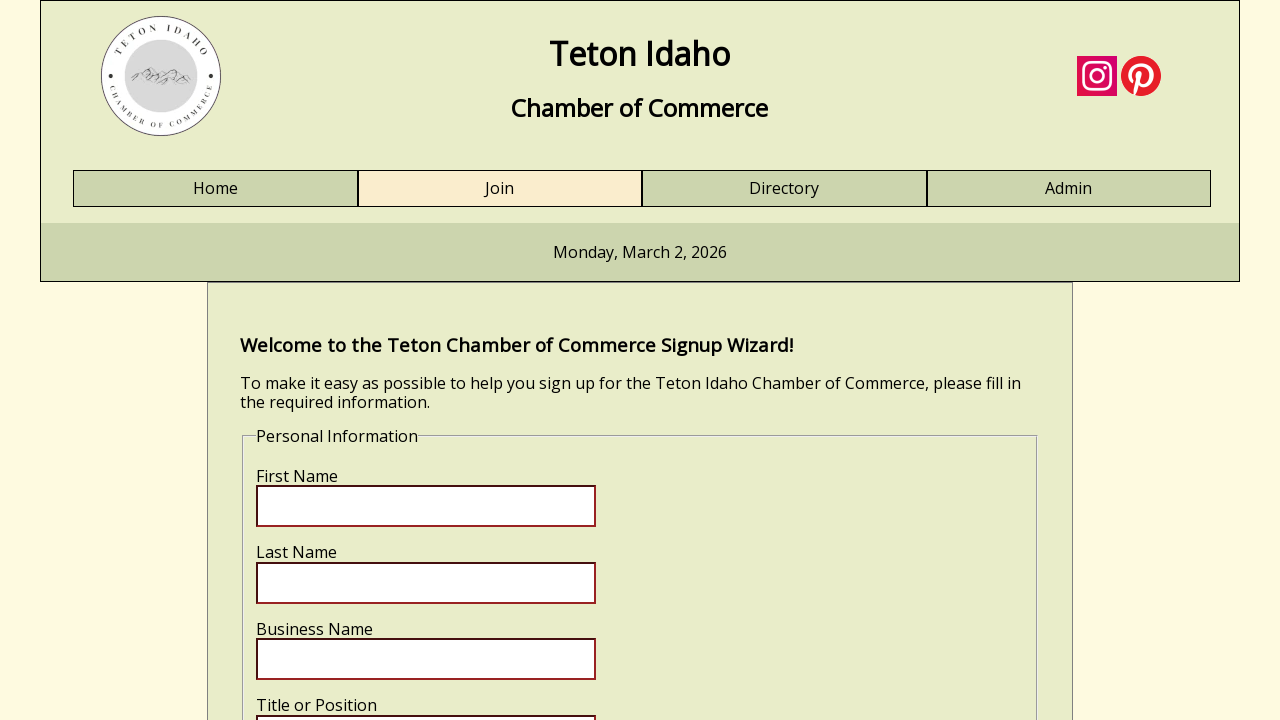

Clicked first name field at (426, 506) on input[name='fname']
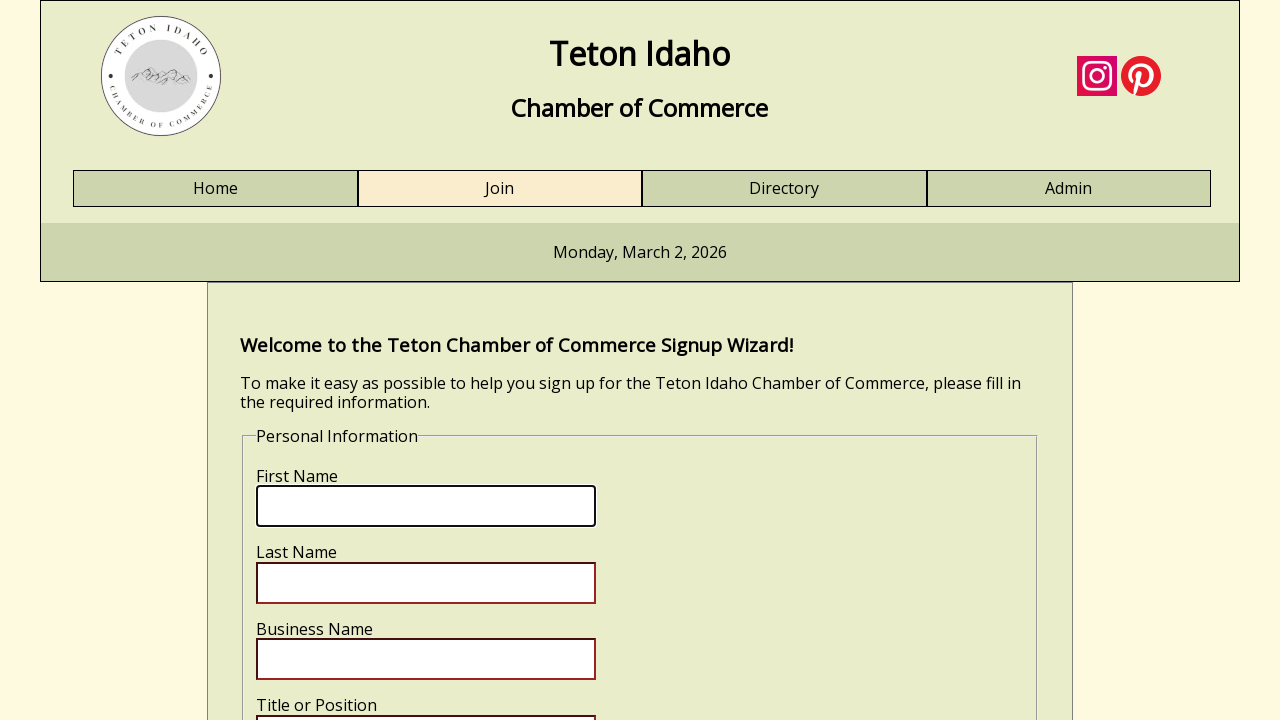

Filled first name with 'Gianfranco' on input[name='fname']
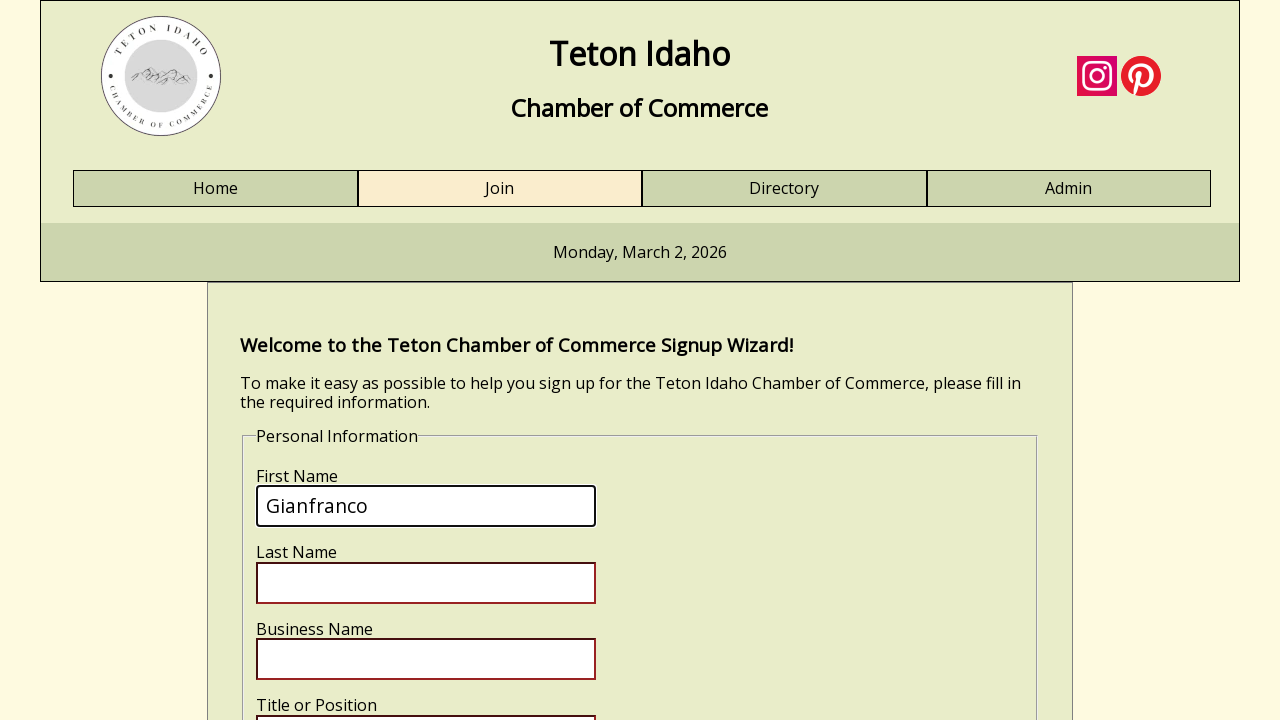

Filled last name with 'Gosdinski' on input[name='lname']
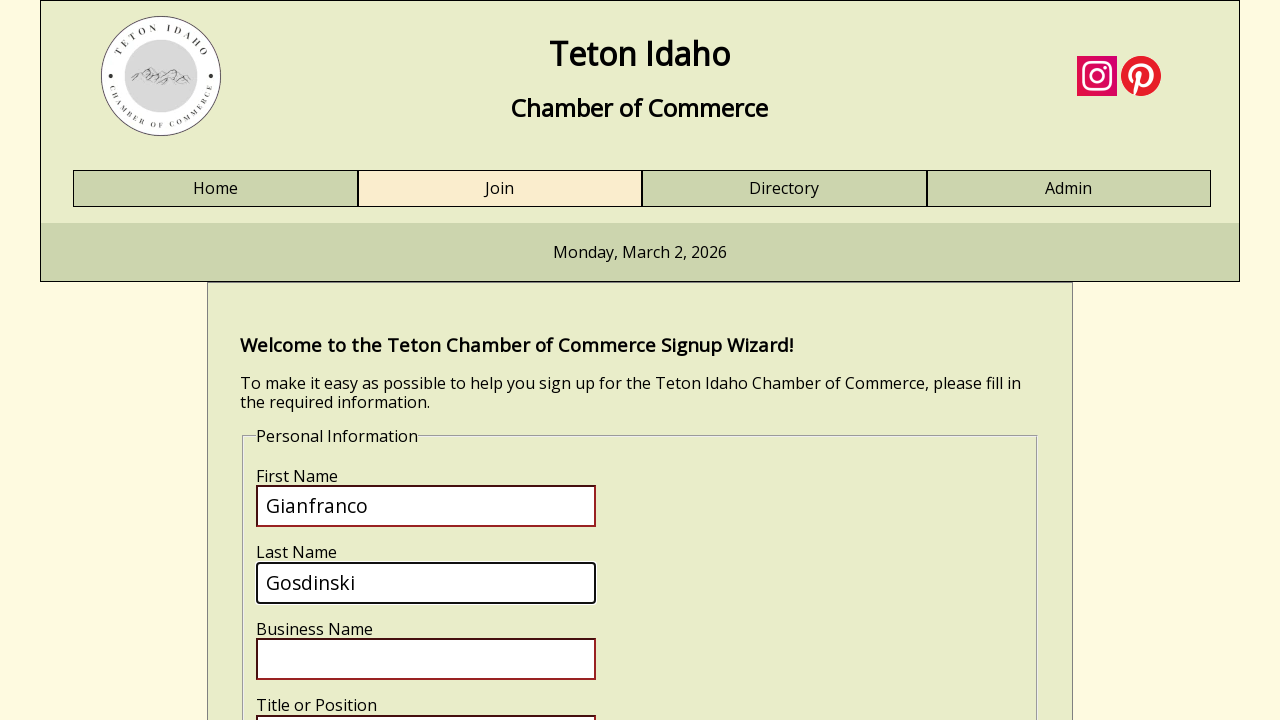

Filled business name with 'ASPERSUD' on input[name='bizname']
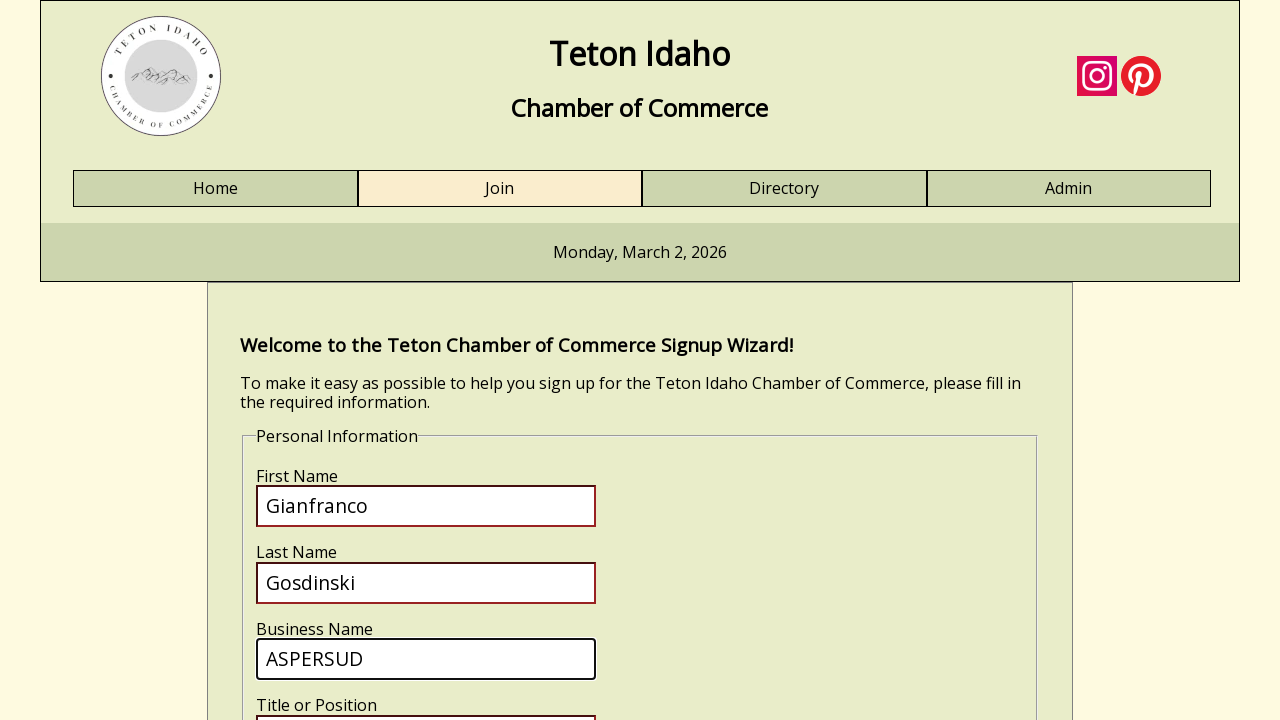

Clicked business title field at (426, 699) on input[name='biztitle']
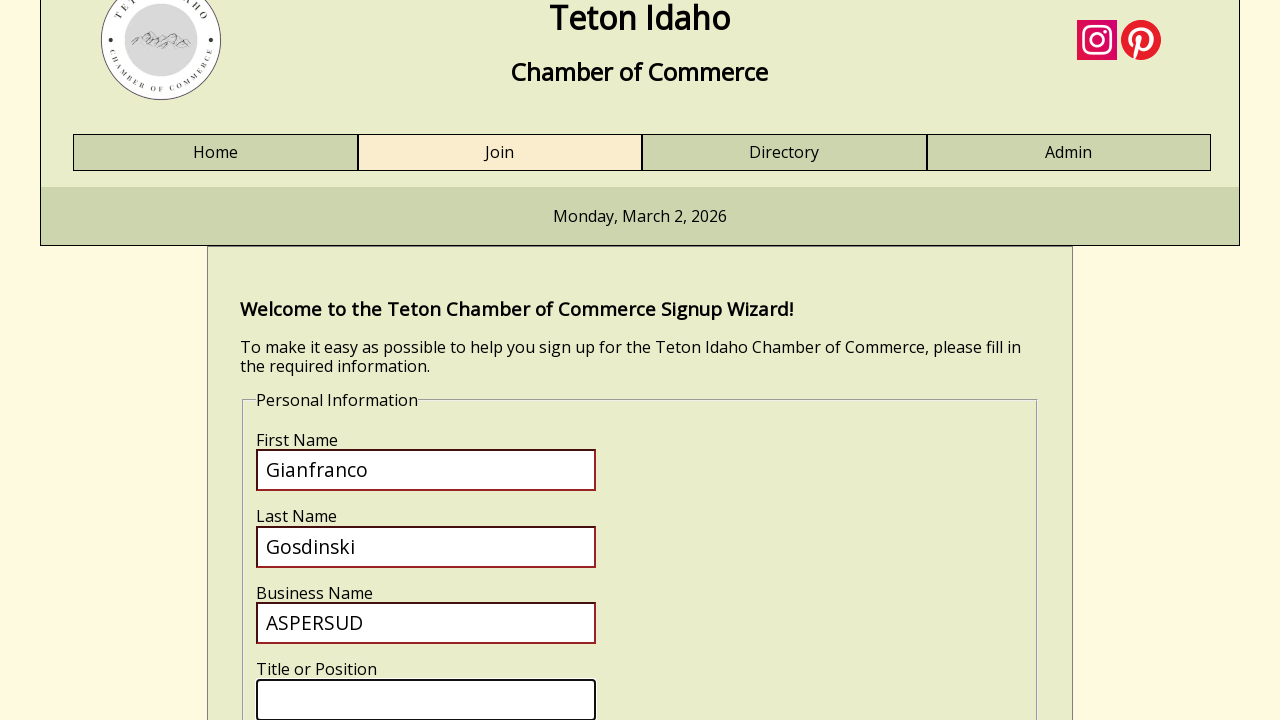

Filled business title with 'sd' on input[name='biztitle']
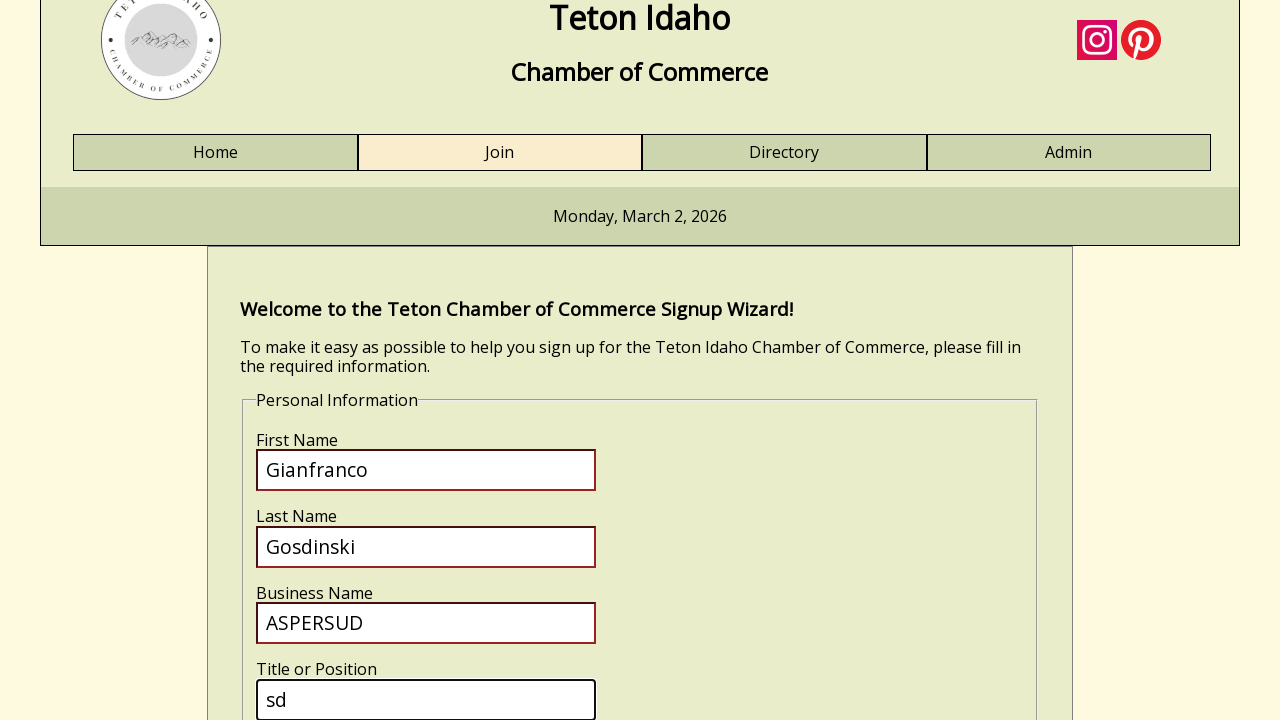

Clicked submit button to submit membership form at (320, 418) on input[name='submit']
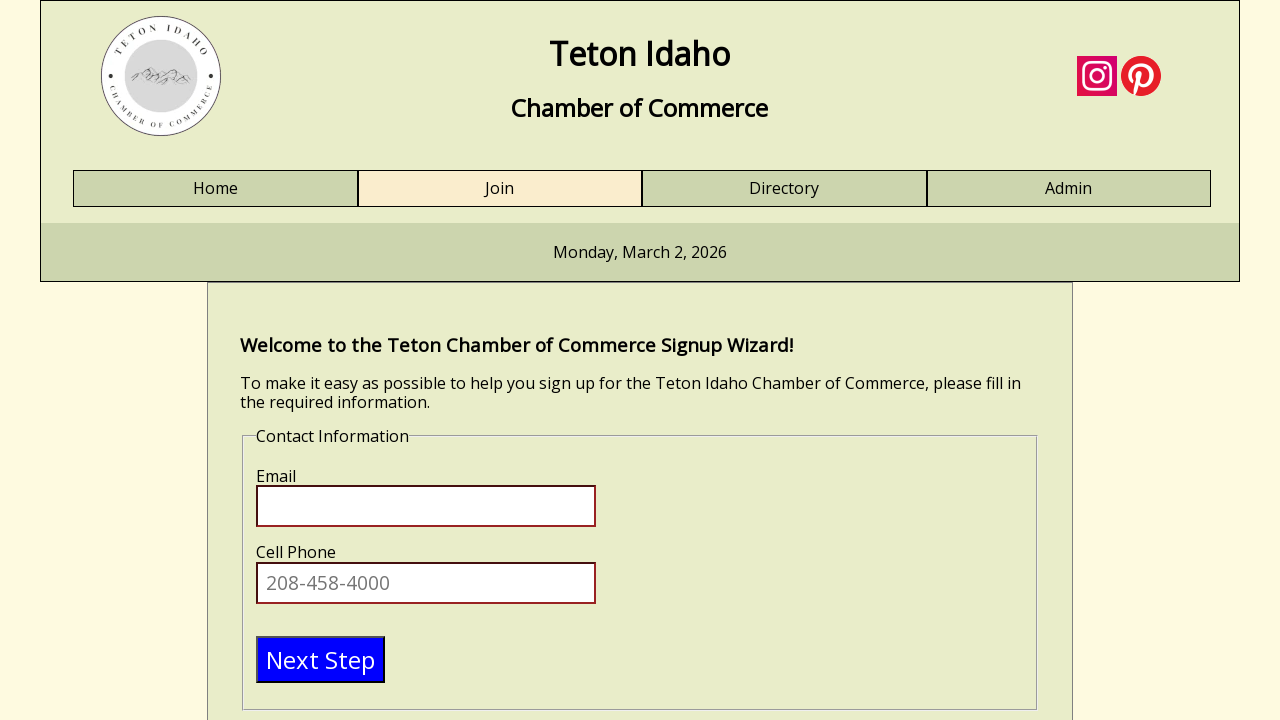

Email field became visible after form validation
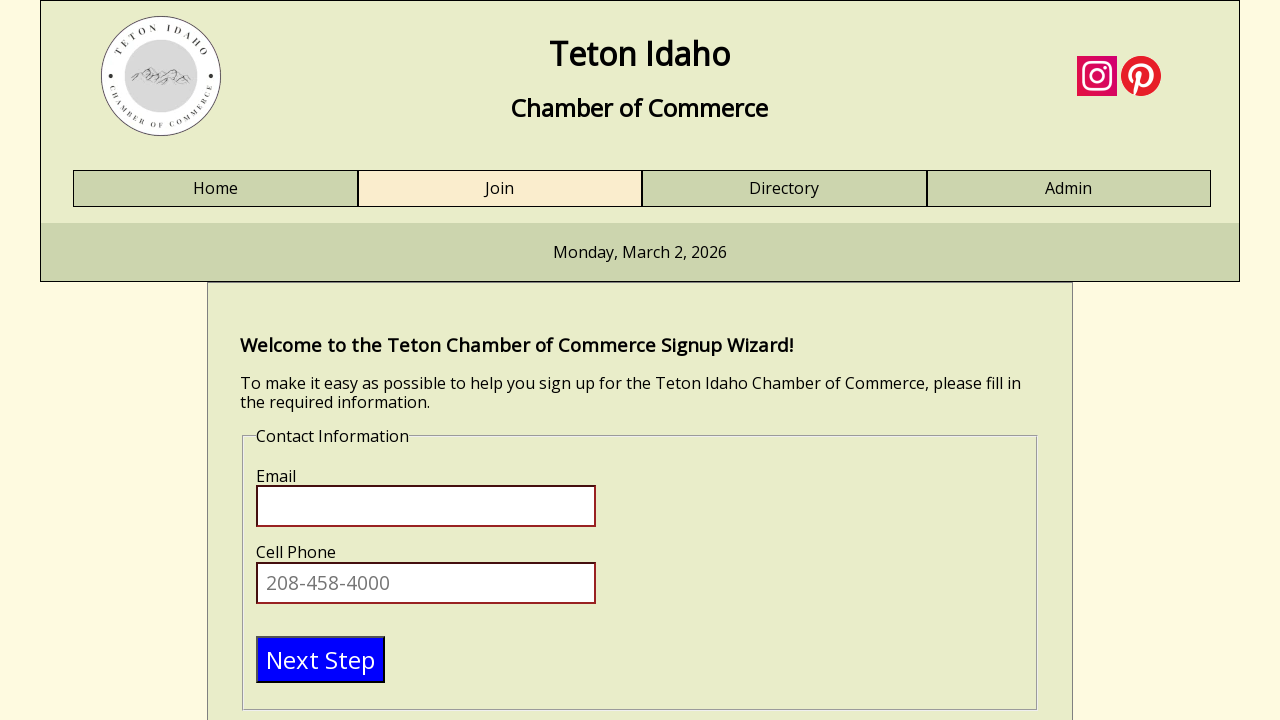

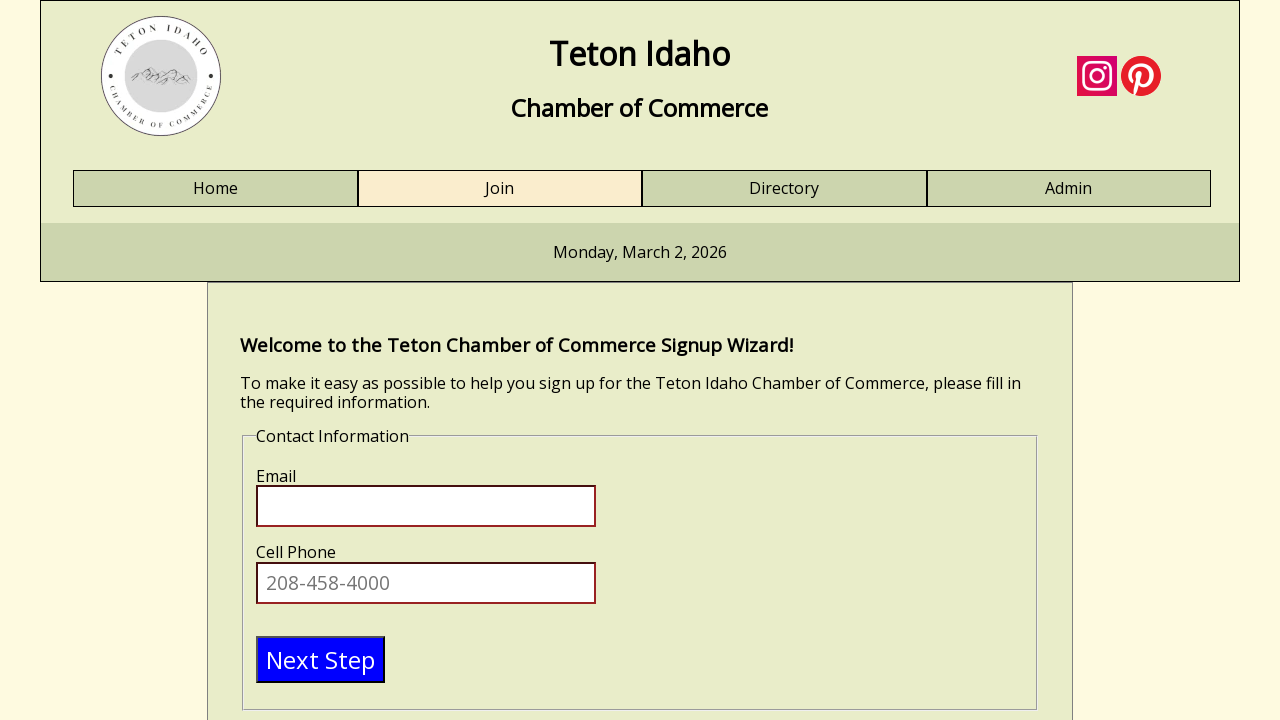